Tests navigation to Browse Languages page and then to languages starting with letter M, verifying MySQL language entry exists

Starting URL: http://www.99-bottles-of-beer.net/

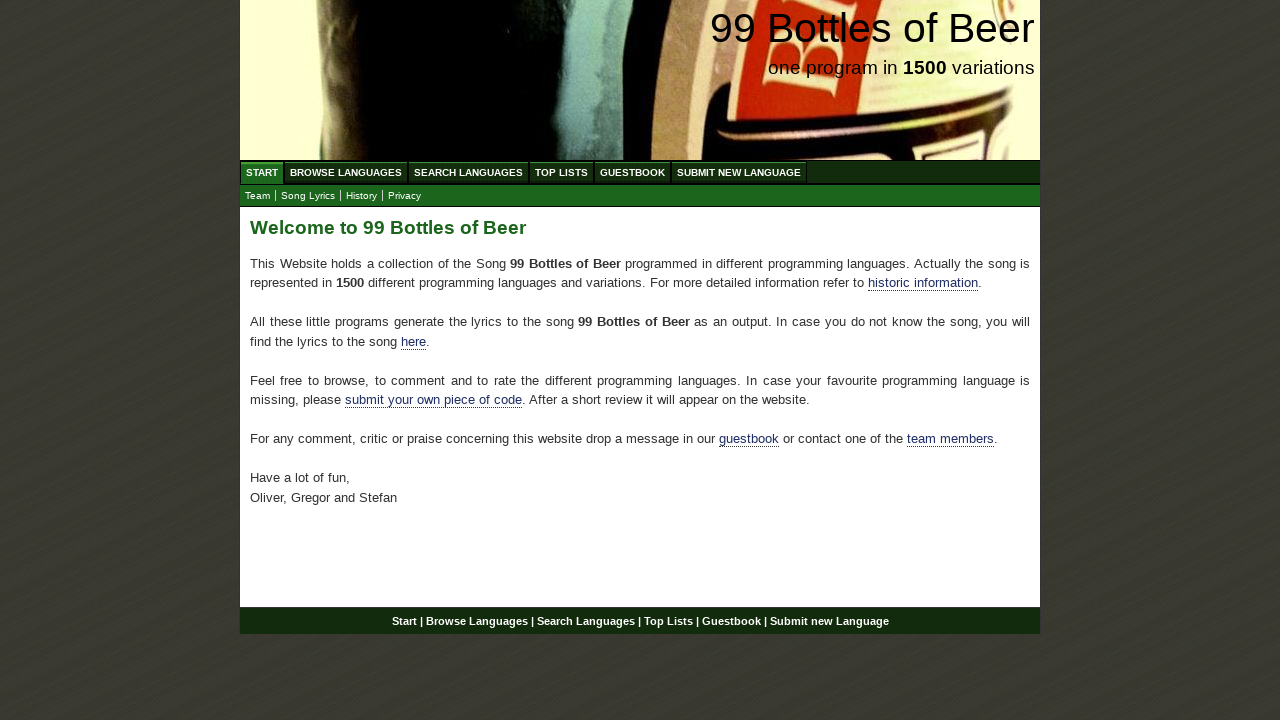

Clicked Browse Languages (ABC) link at (346, 172) on a[href='/abc.html']
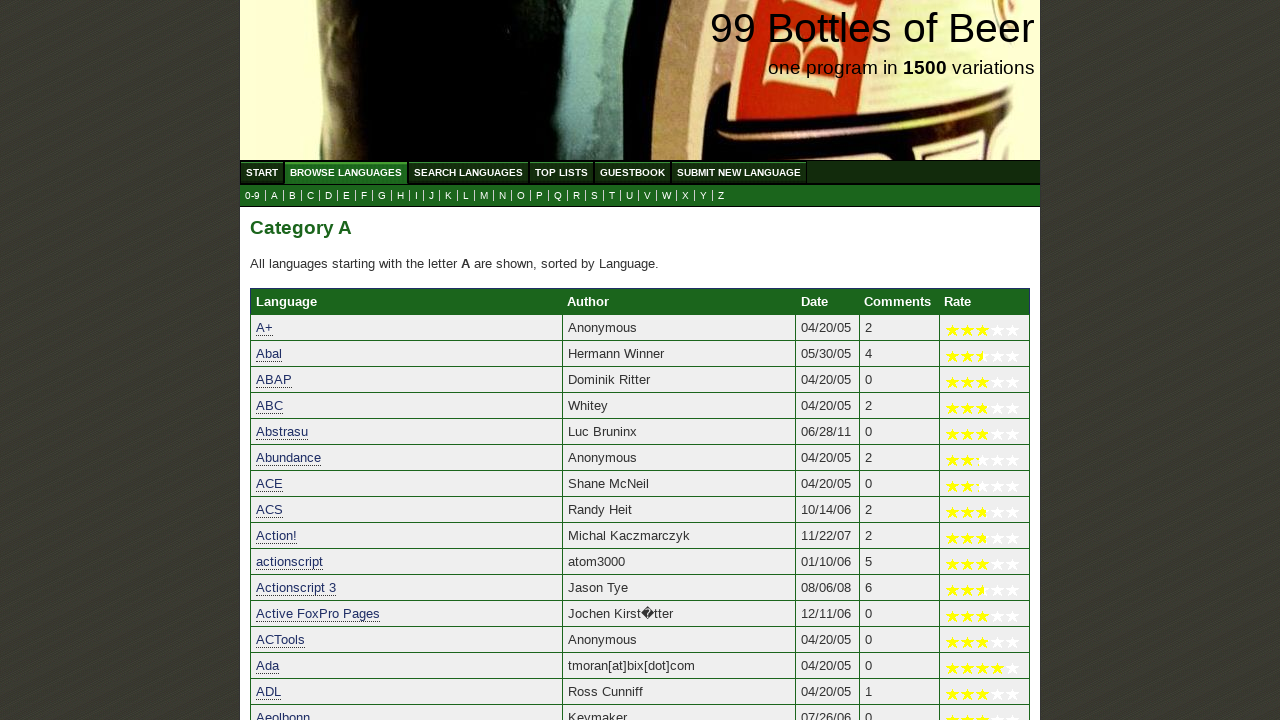

Clicked letter M link to view languages starting with M at (484, 196) on a[href='m.html']
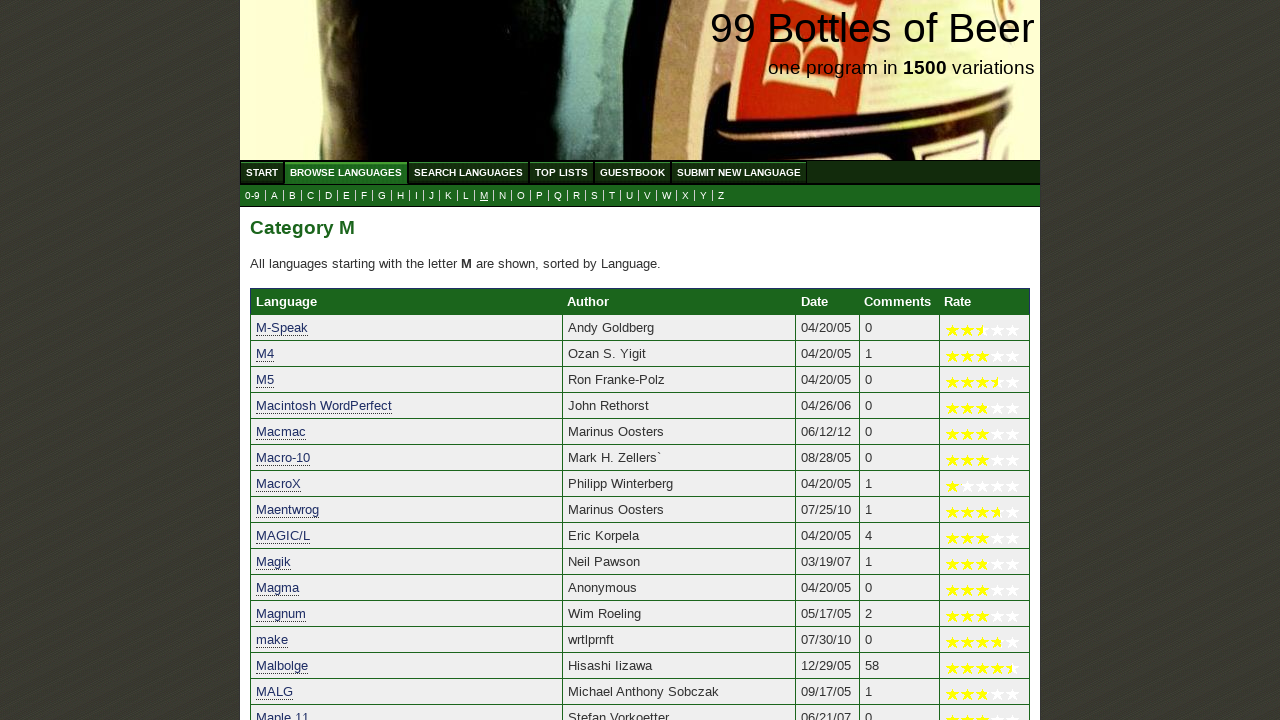

MySQL language entry loaded and verified
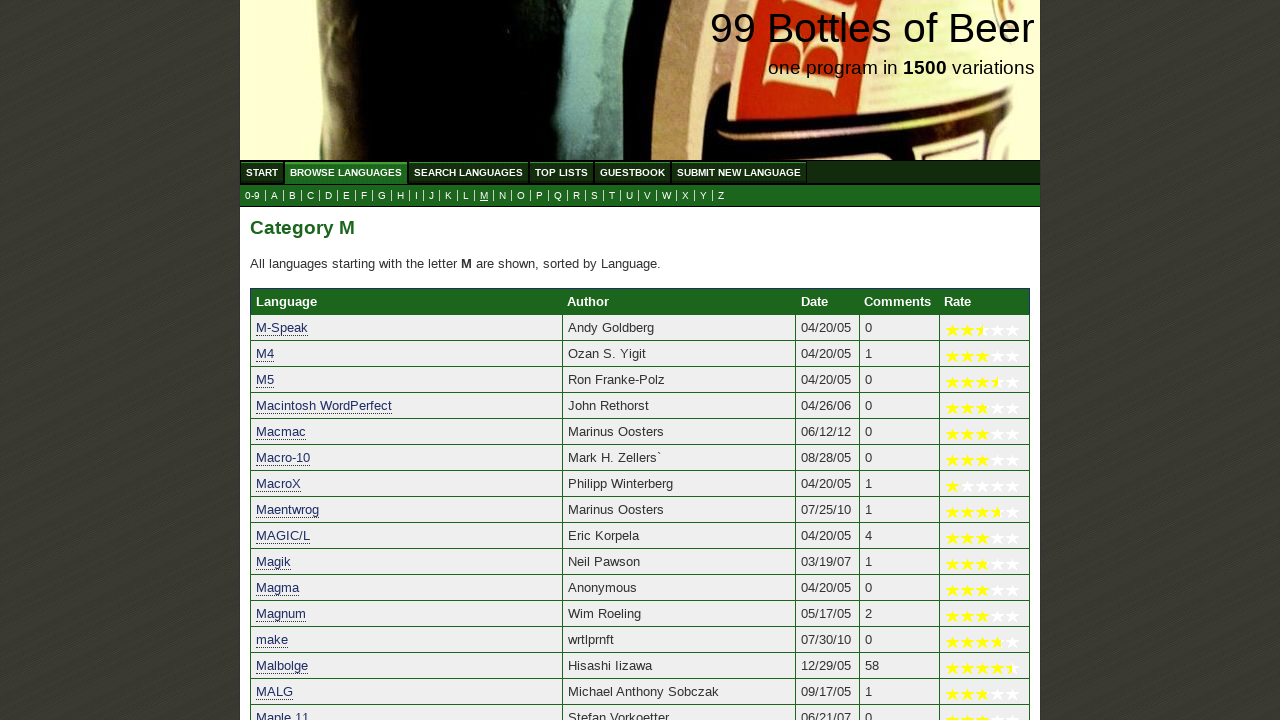

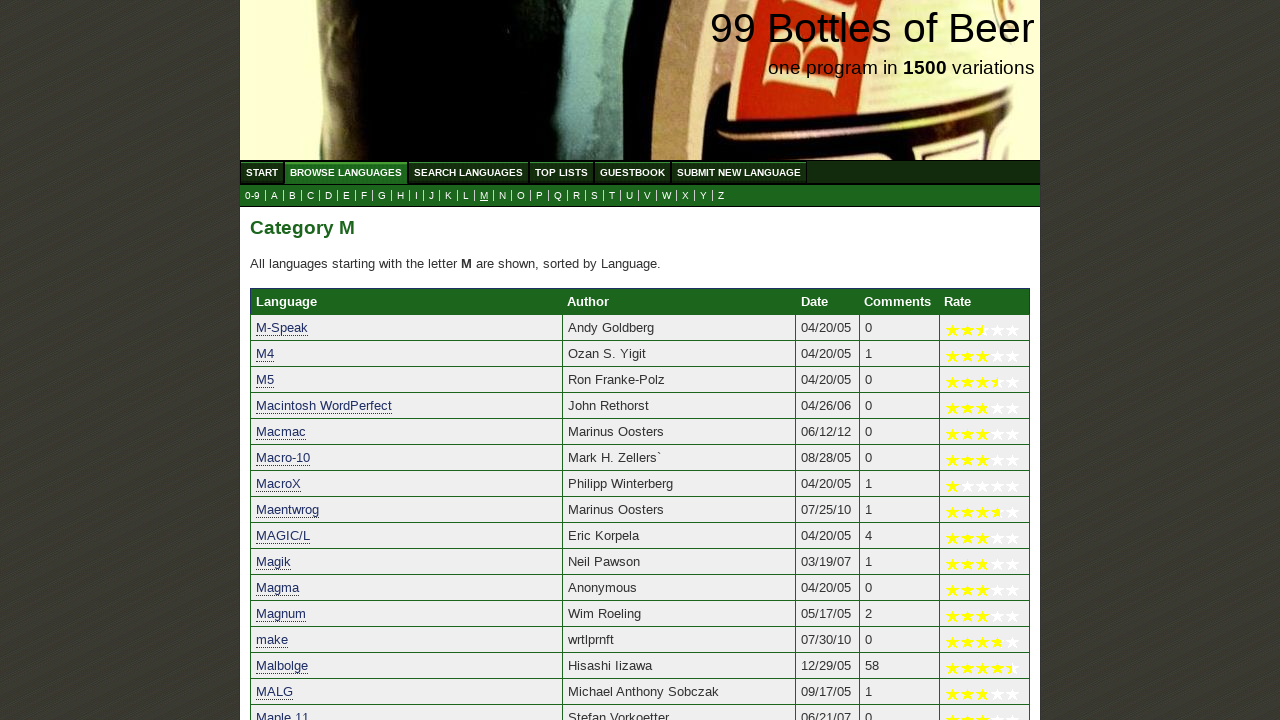